Tests a basic calculator web application by selecting build and operation options, entering non-numeric values in the input fields, and clicking the calculate button to verify string concatenation behavior.

Starting URL: https://testsheepnz.github.io/BasicCalculator.html

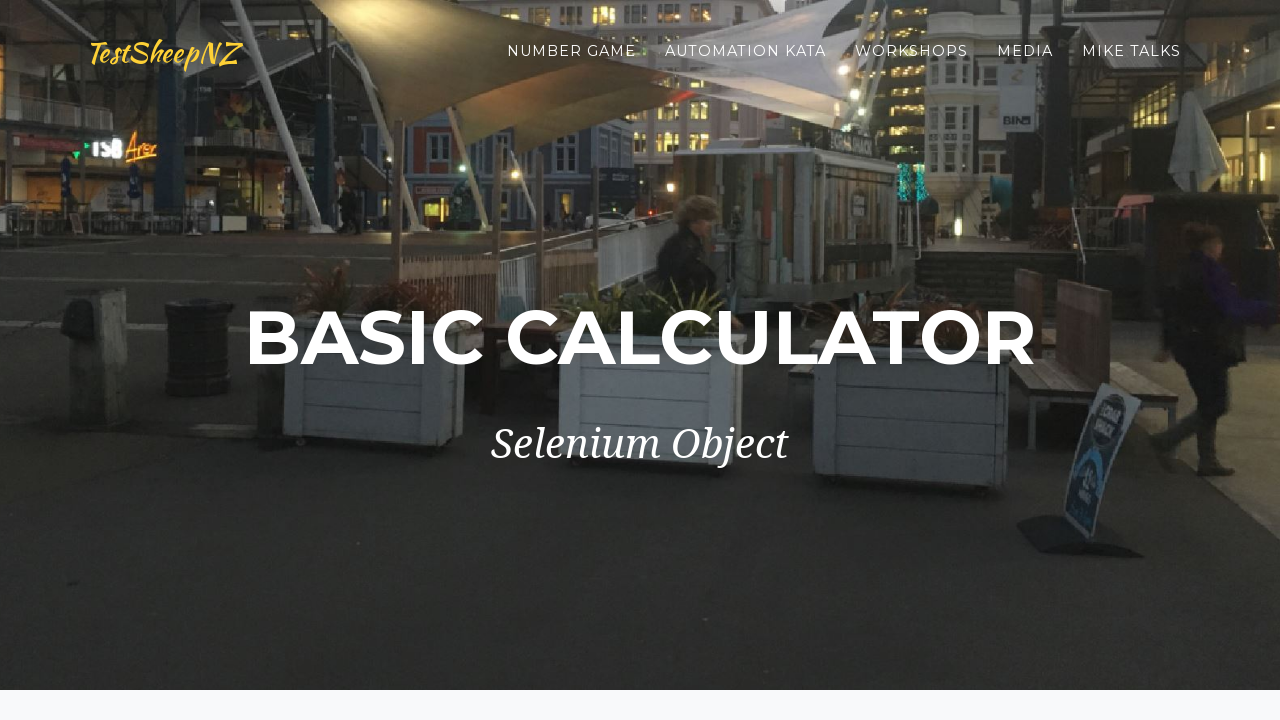

Scrolled to bottom of page
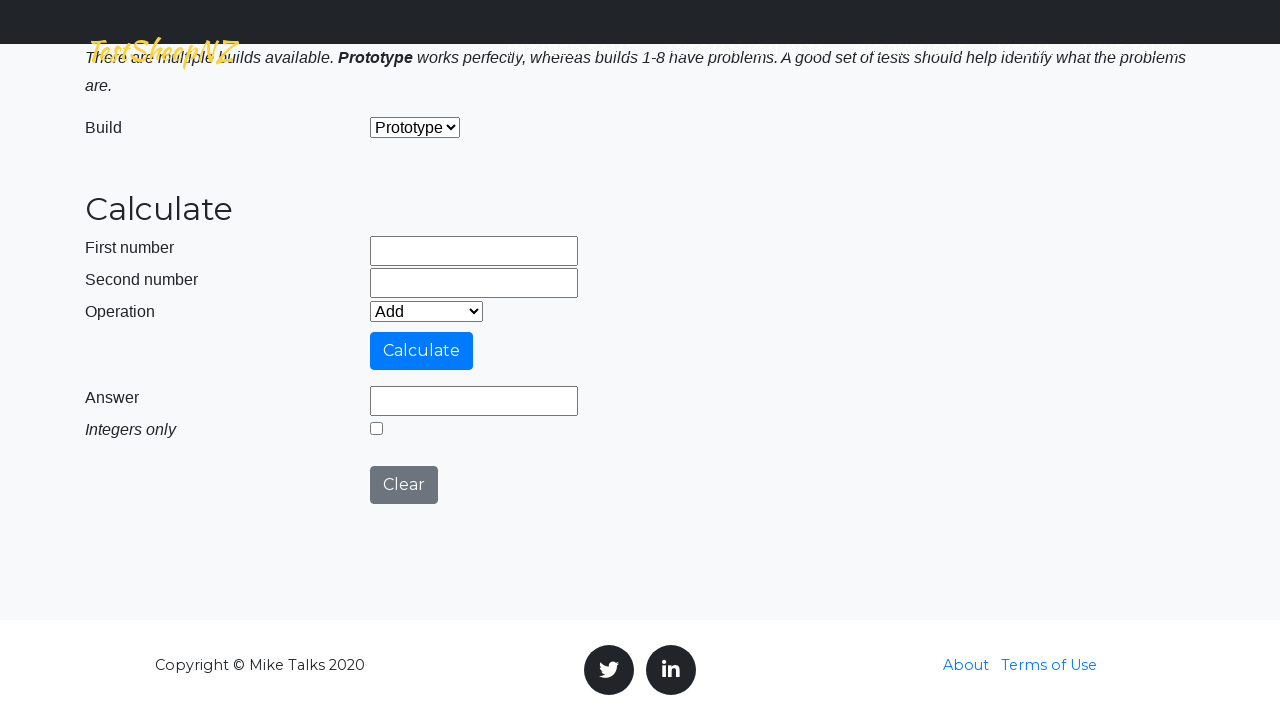

Selected first build option from dropdown on #selectBuild
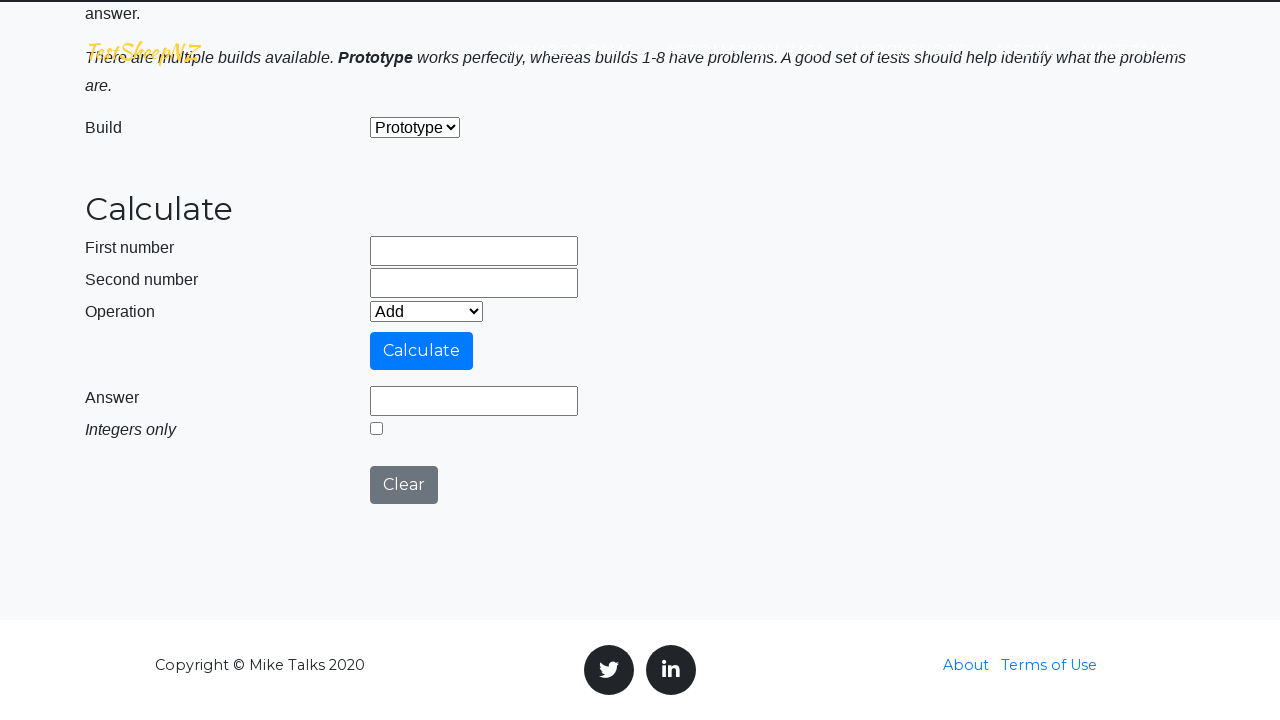

Selected fifth operation option (concatenate) from dropdown on #selectOperationDropdown
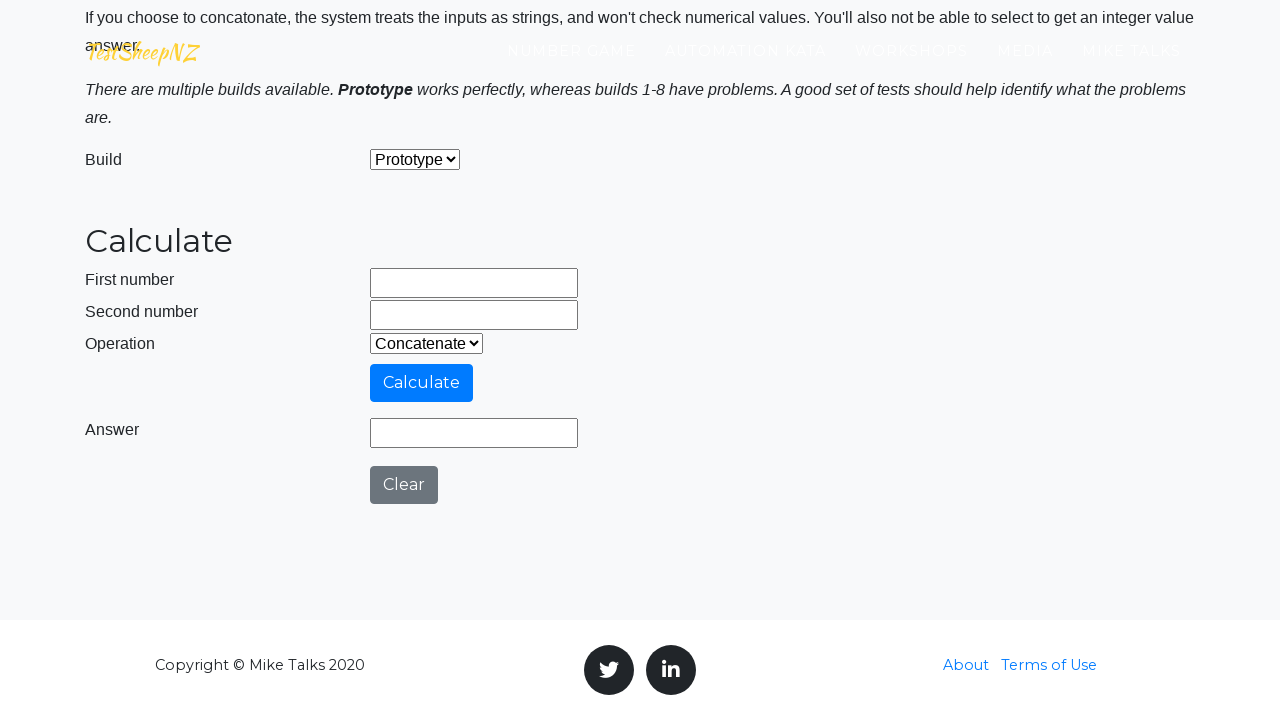

Entered non-numeric value 'gs' in first input field on #number1Field
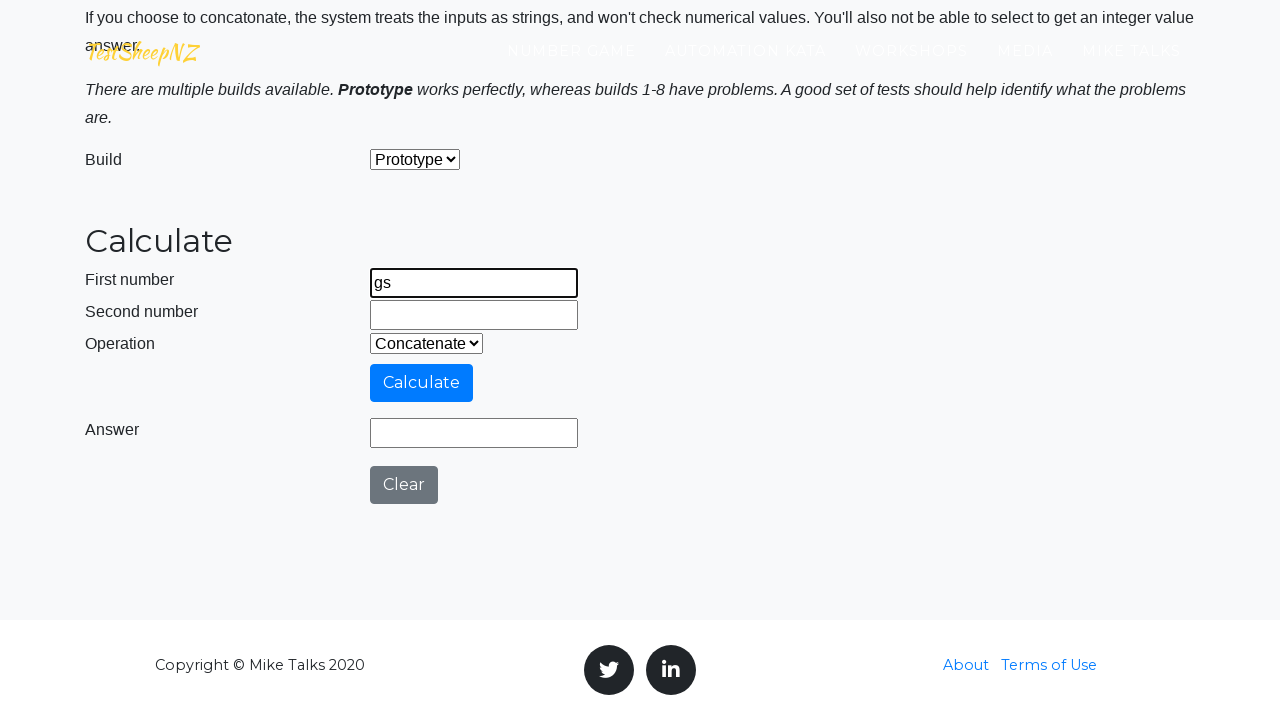

Entered non-numeric value 'bu' in second input field on #number2Field
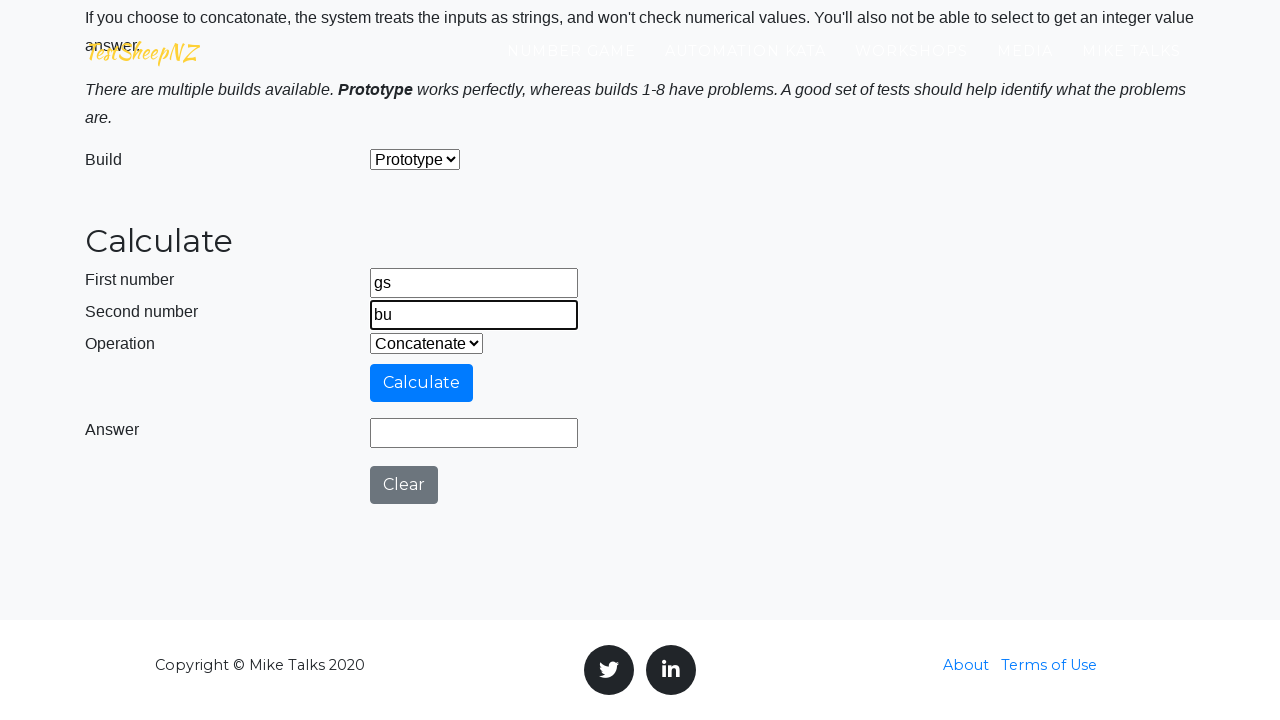

Clicked calculate button to perform string concatenation at (422, 383) on #calculateButton
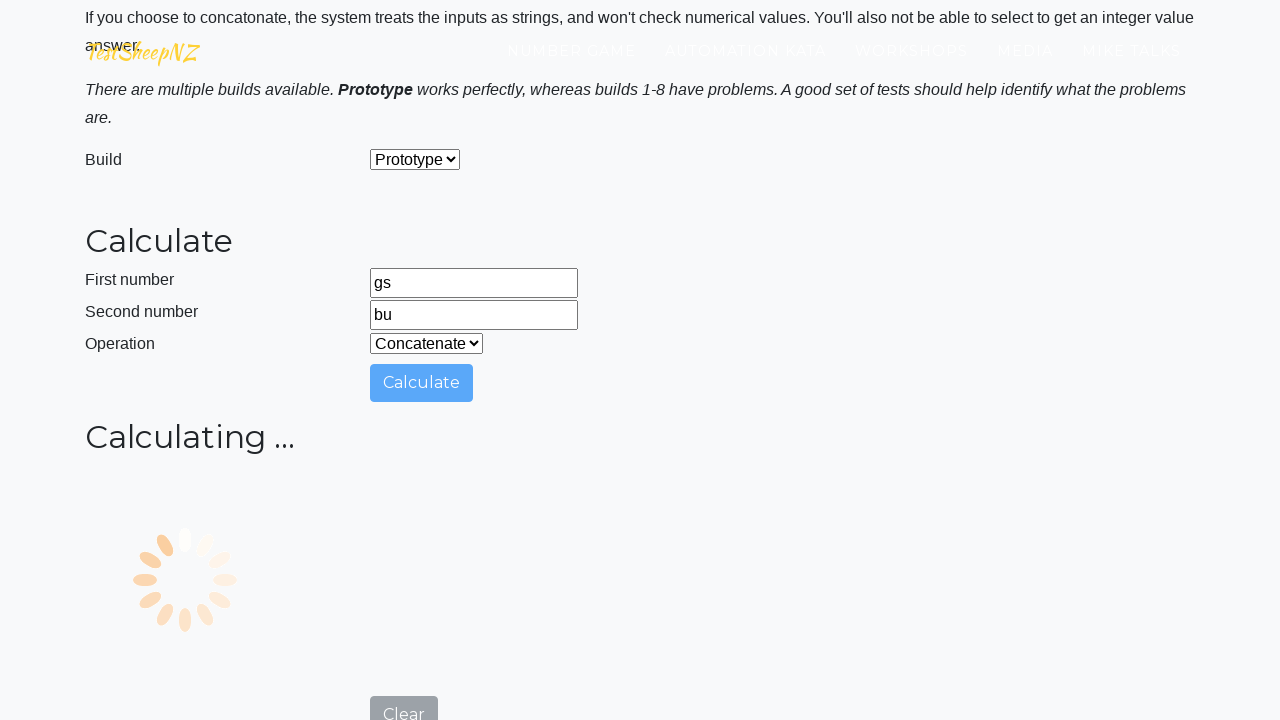

Result field appeared with concatenation result
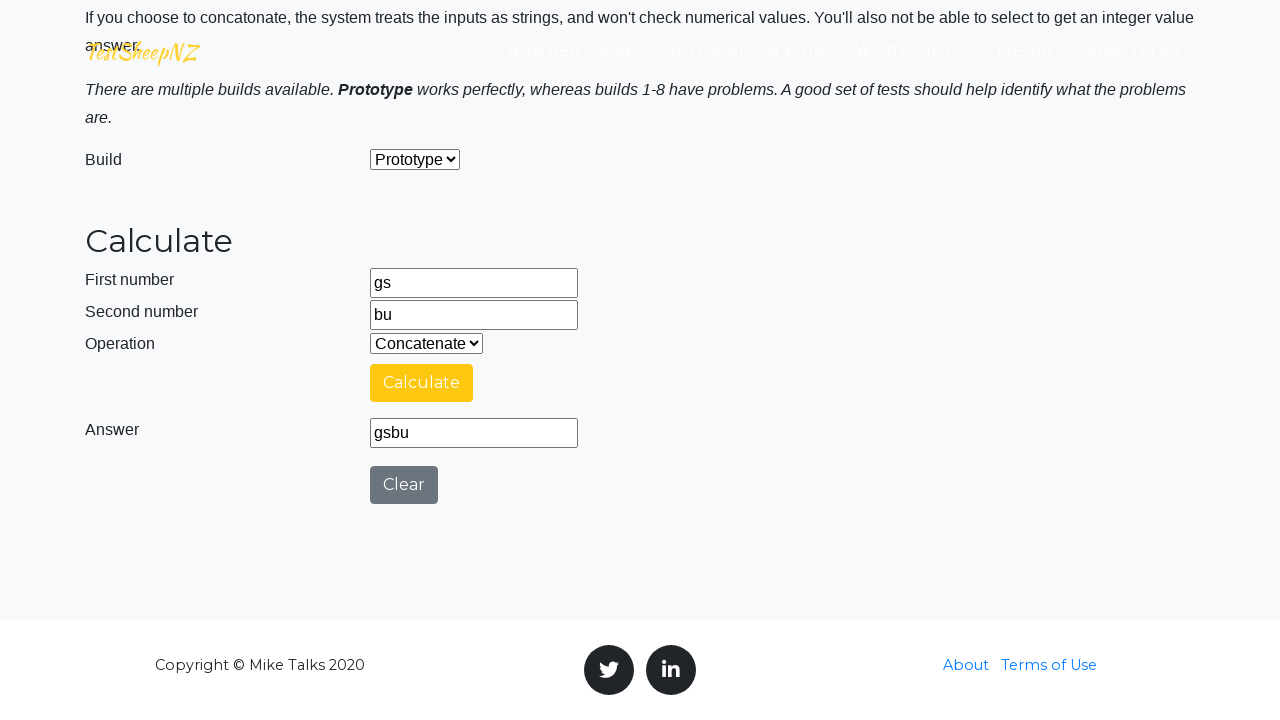

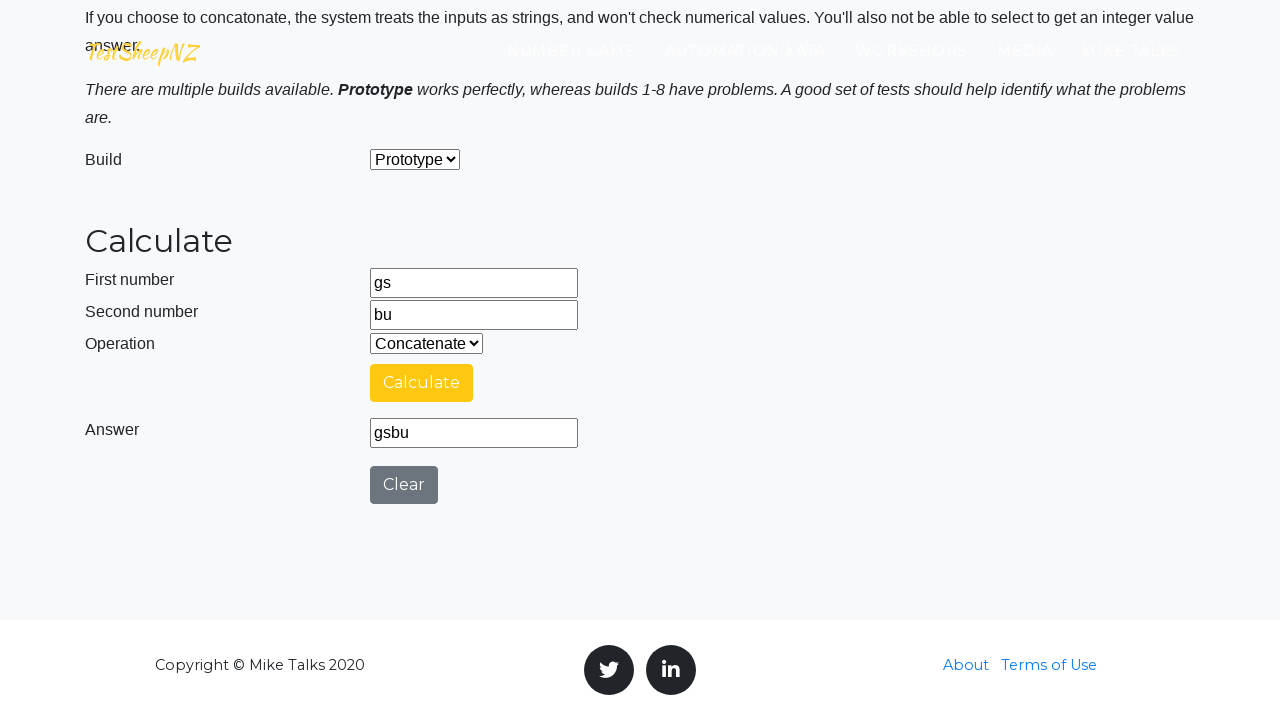